Tests registration form validation with password less than 6 characters, verifying minimum length error messages are displayed.

Starting URL: https://alada.vn/tai-khoan/dang-ky.html

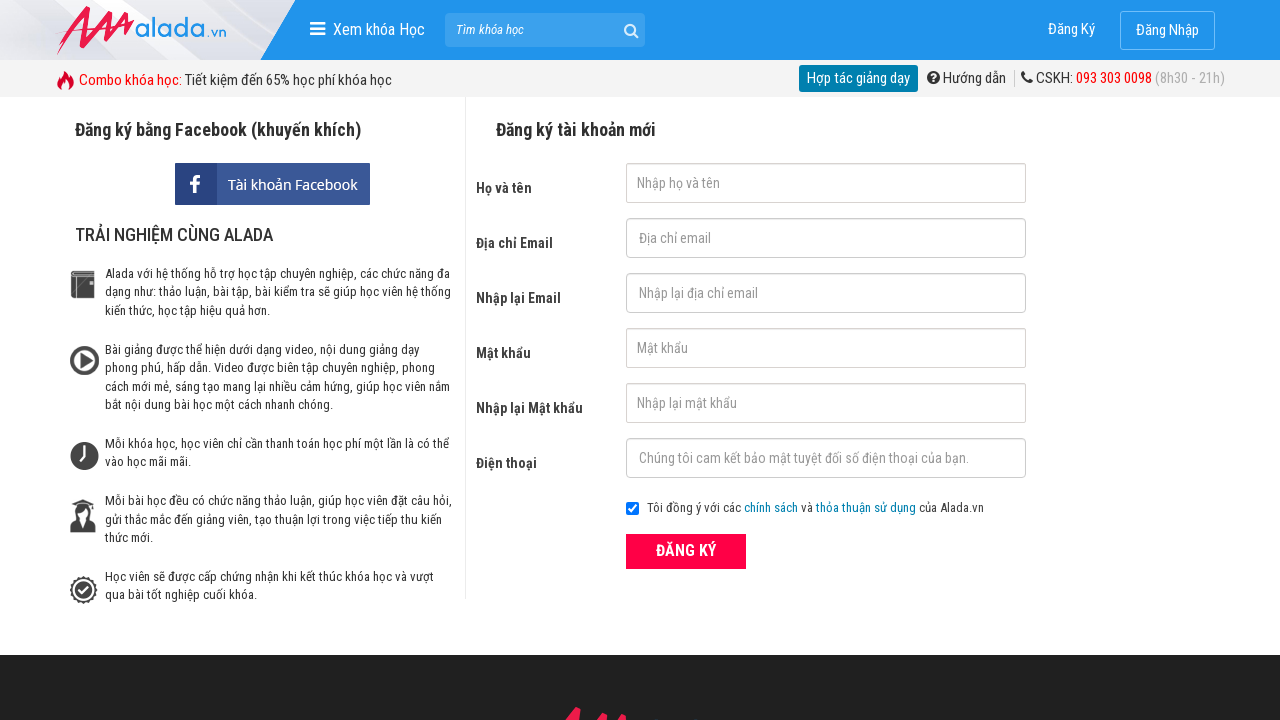

Filled first name field with 'John Wick' on #txtFirstname
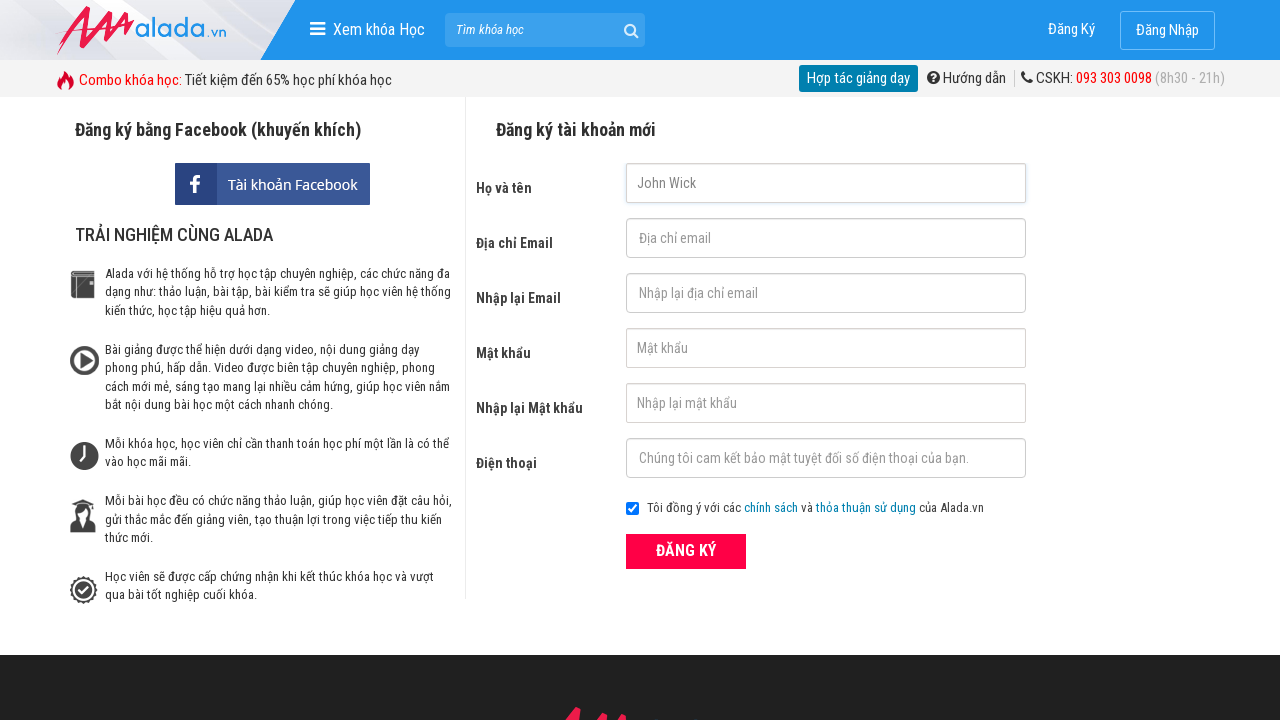

Filled email field with 'johnwick@gmail.net' on #txtEmail
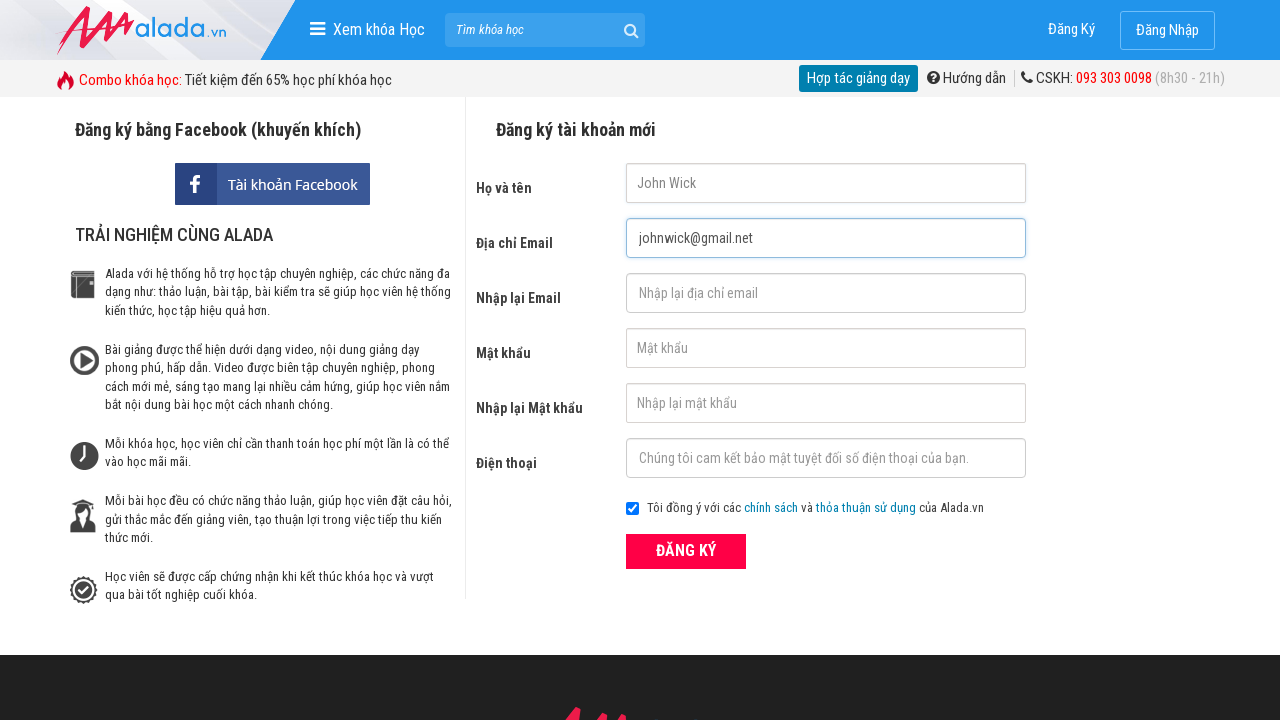

Filled confirm email field with 'johnwick@gmail.net' on #txtCEmail
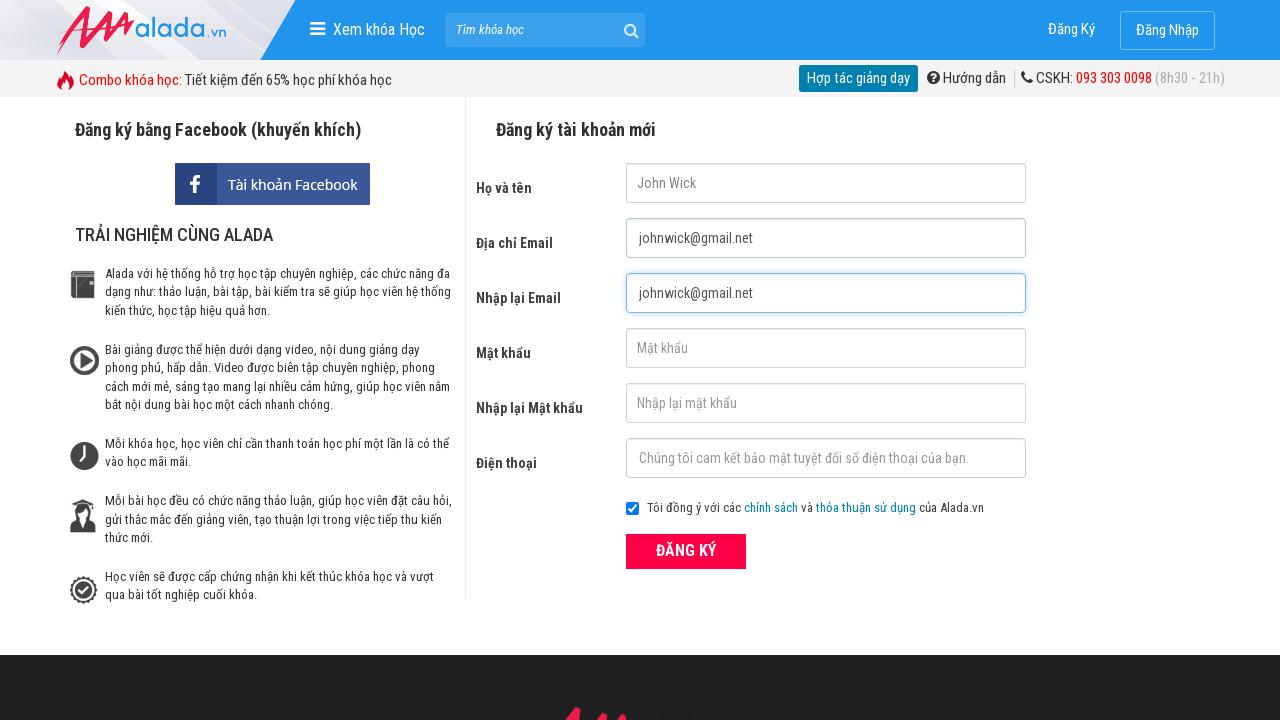

Filled password field with '12345' (less than 6 characters) on #txtPassword
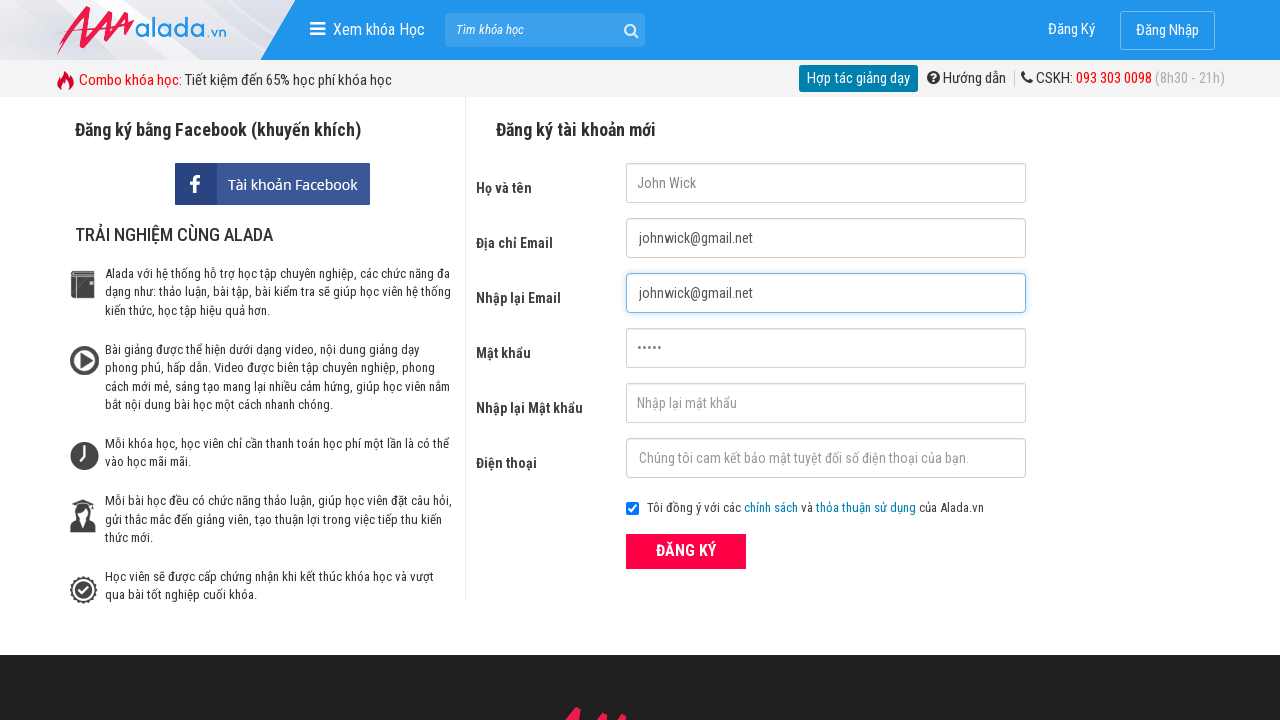

Filled confirm password field with '12345' on #txtCPassword
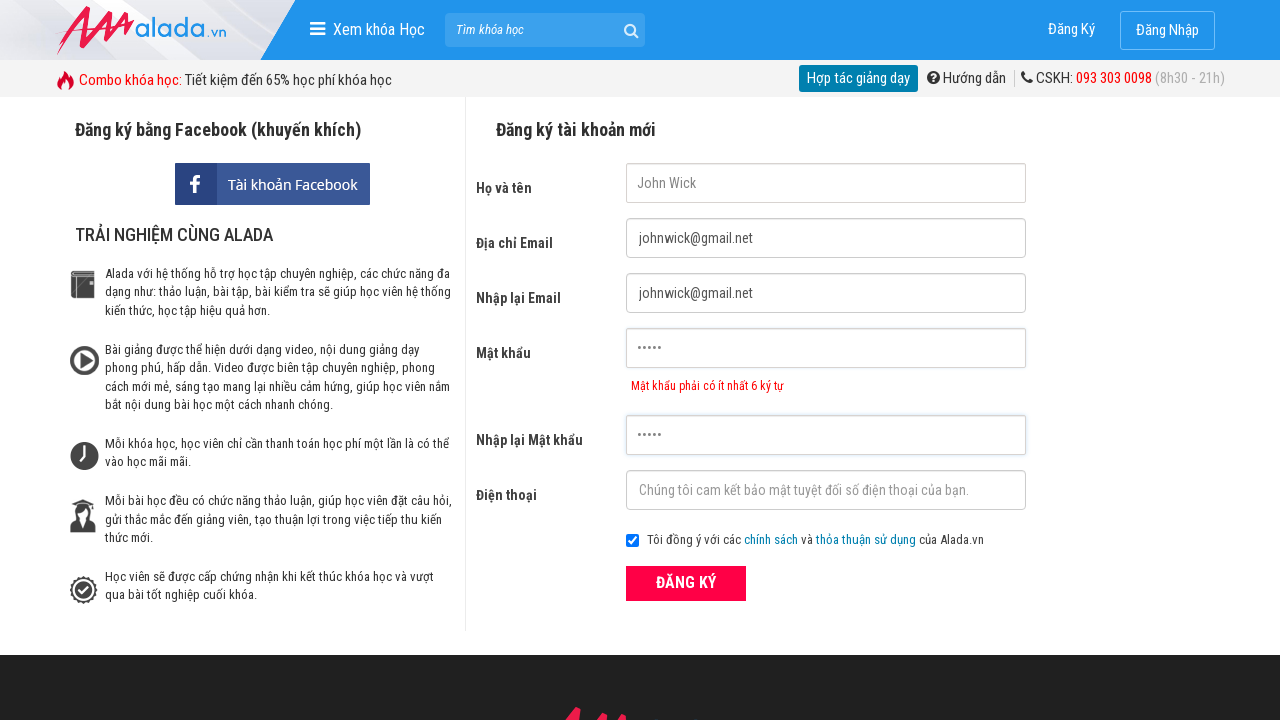

Filled phone field with '0987654321' on #txtPhone
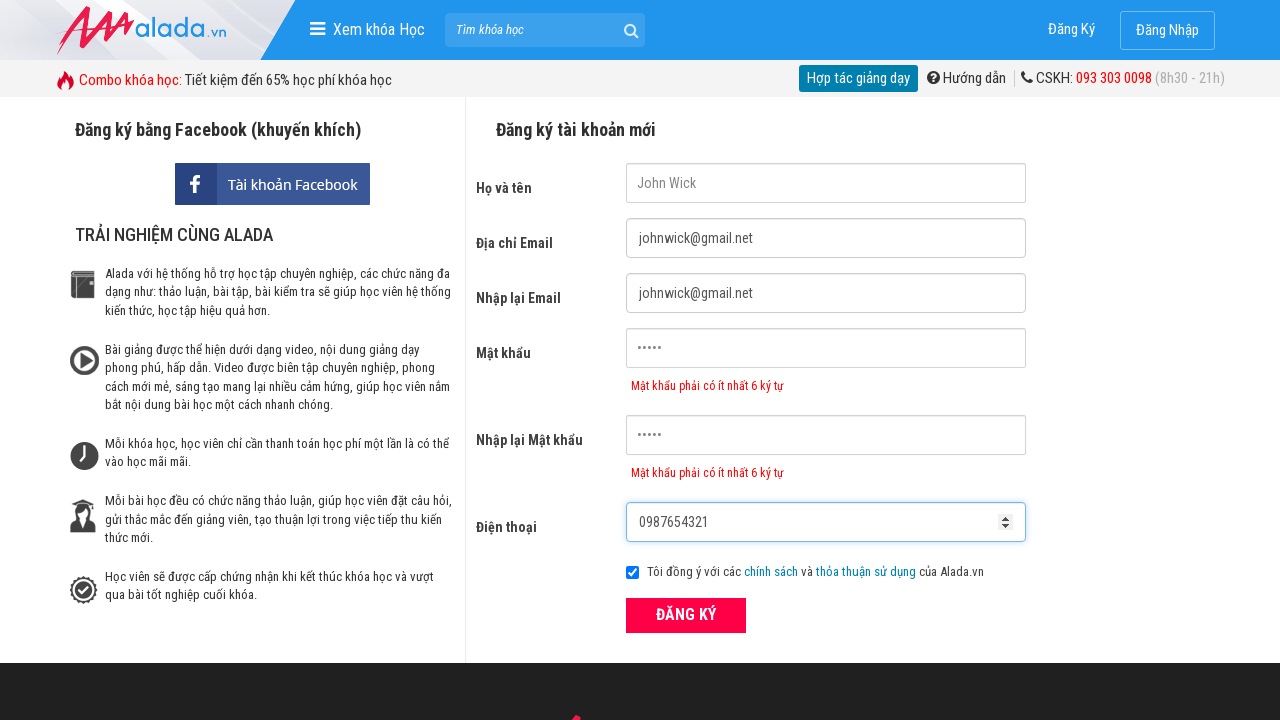

Clicked register button to submit form at (686, 615) on .btn_pink_sm.fs16
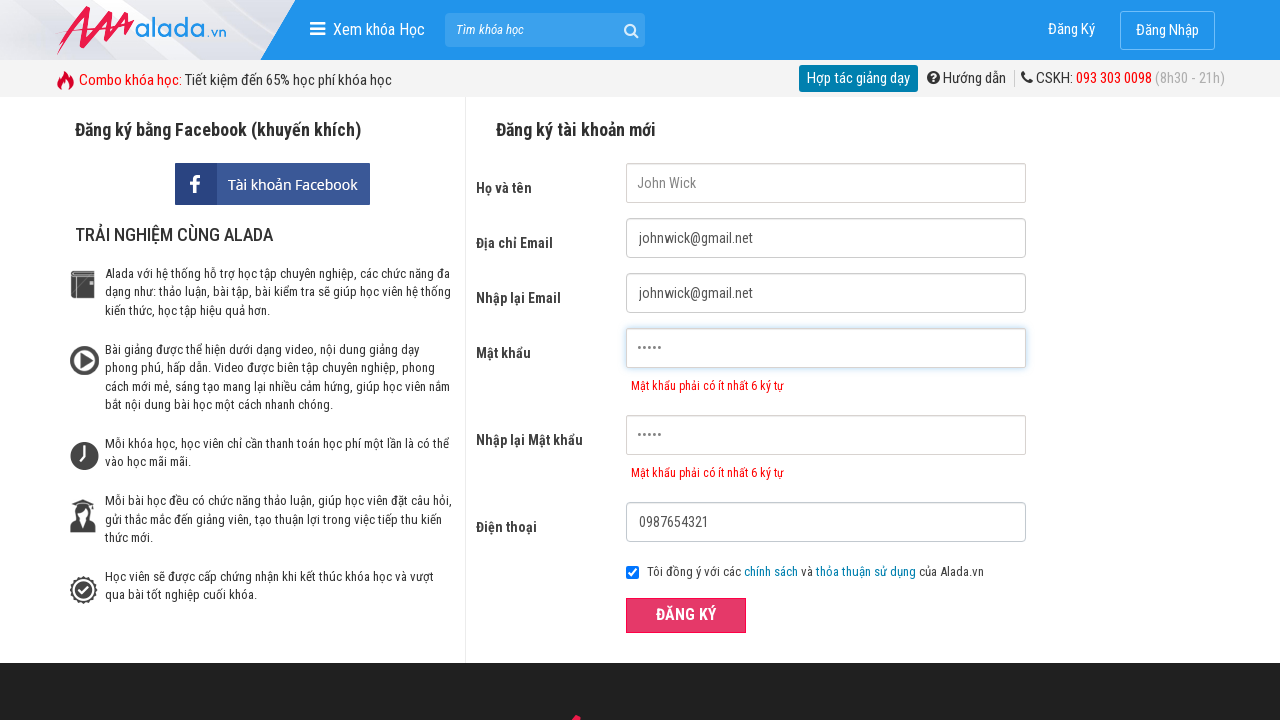

Password error message appeared
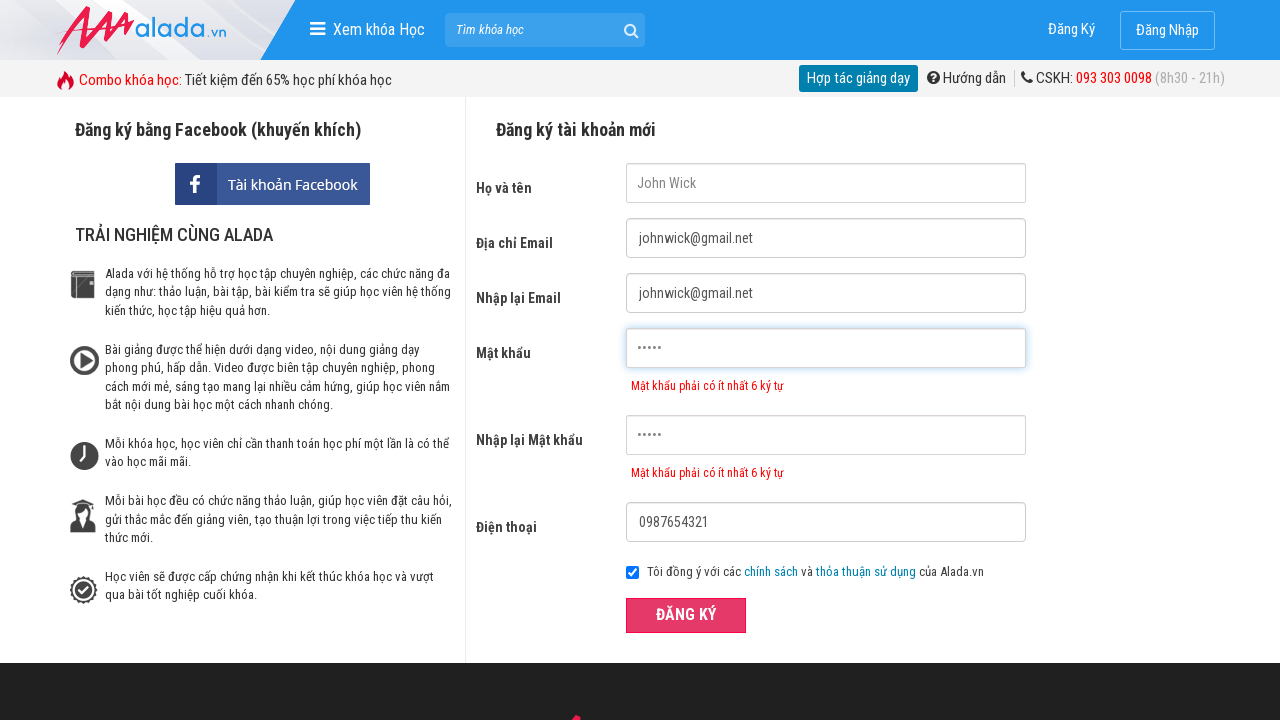

Confirm password error message appeared - validation successful for passwords less than 6 characters
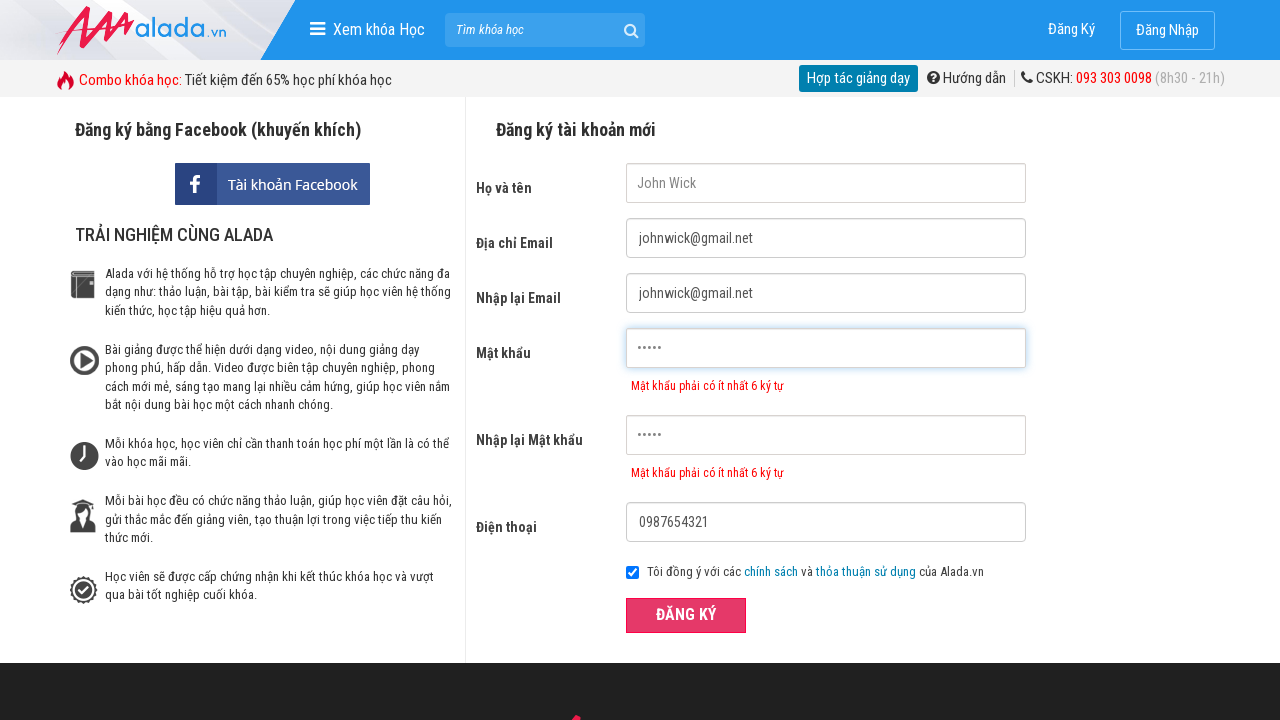

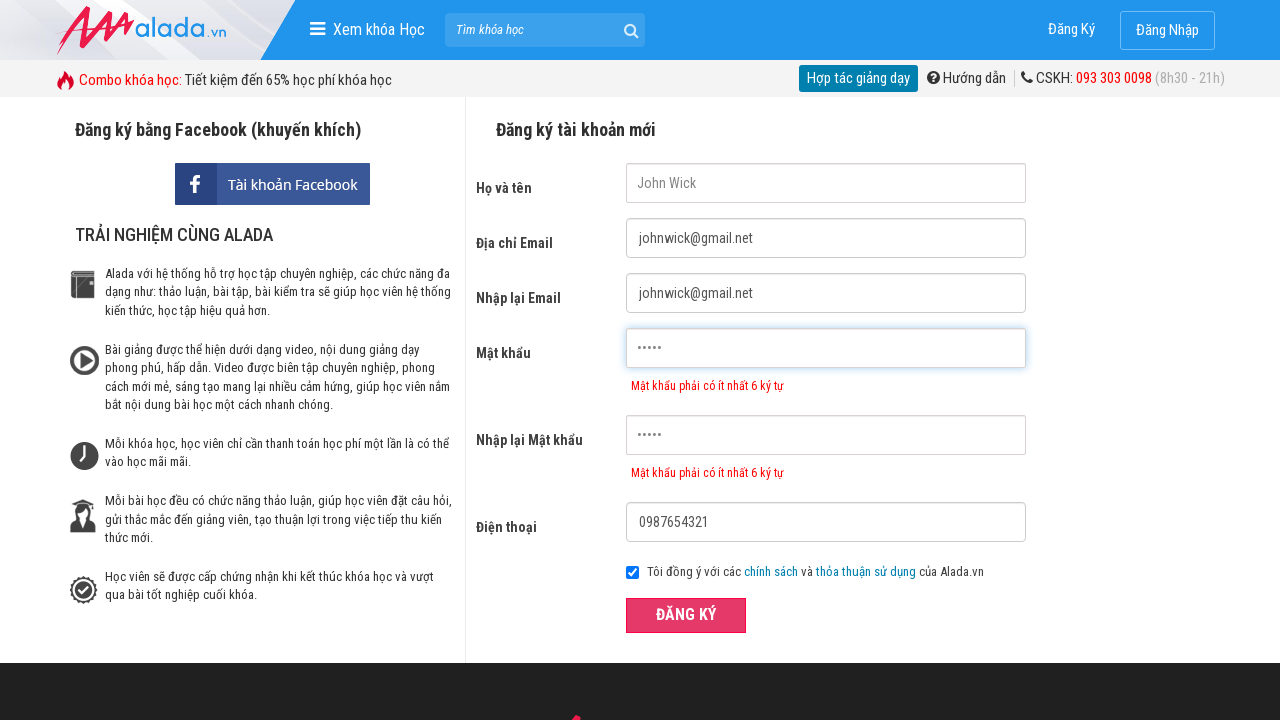